Tests subtraction operation on a basic calculator by entering two integers (2 and 3), selecting subtract operation, and verifying the result is -1

Starting URL: https://testsheepnz.github.io/BasicCalculator.html

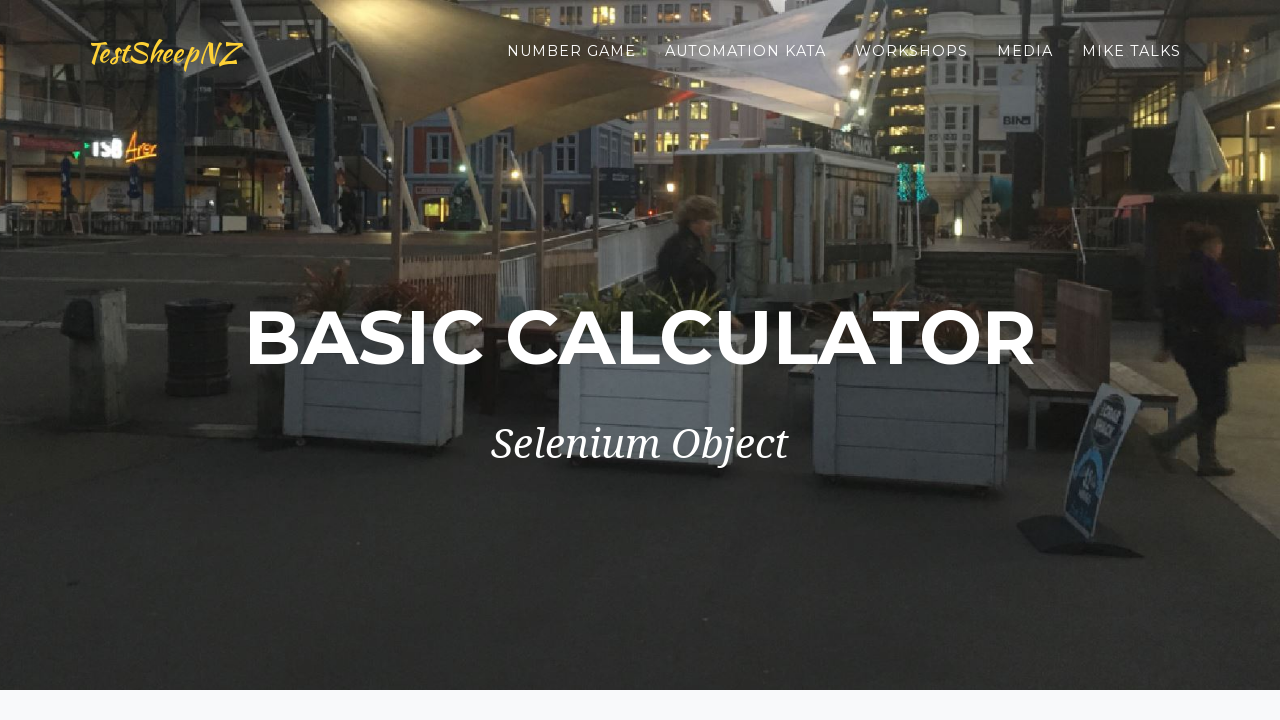

Scrolled to bottom of page
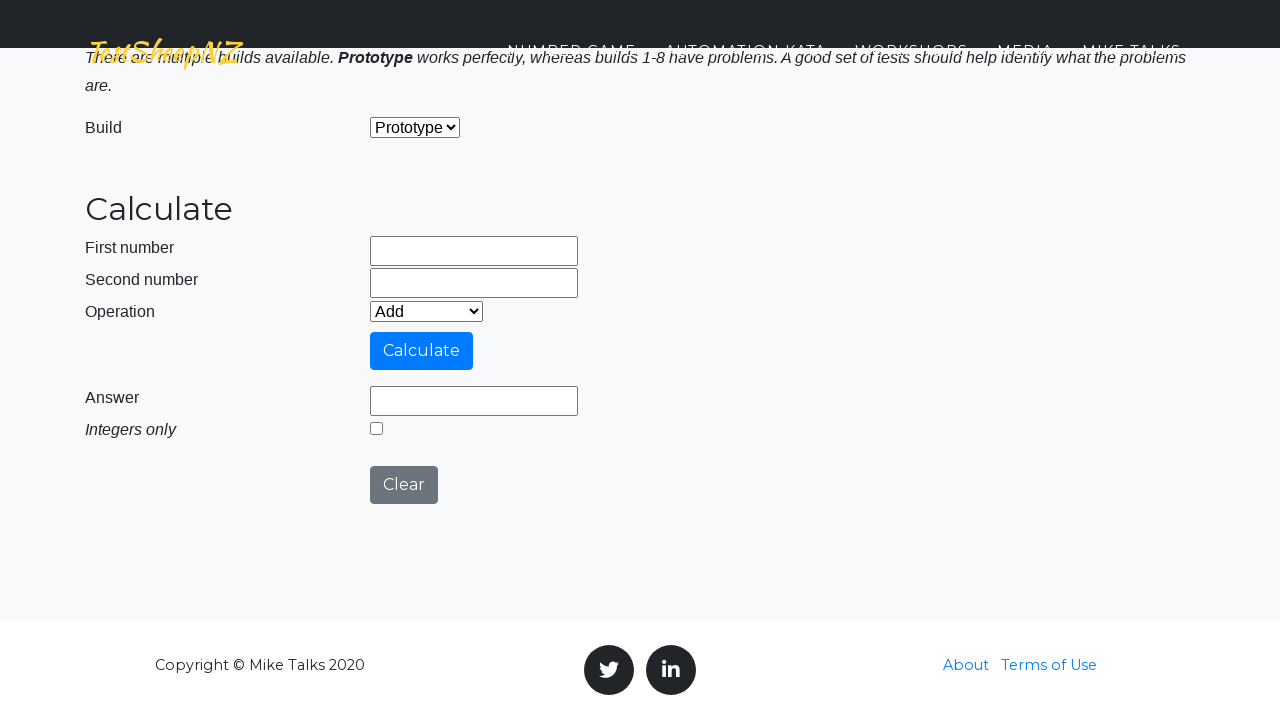

Selected 'Prototype' build option on #selectBuild
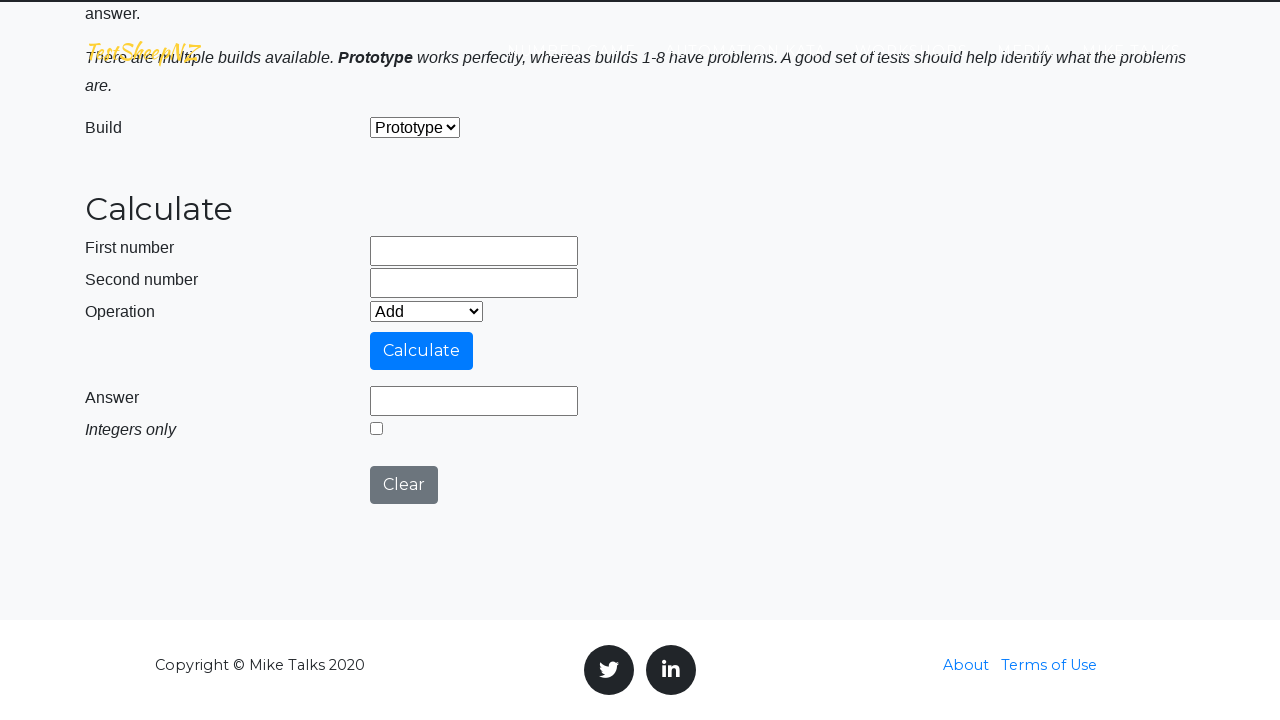

Entered first number: 2 on #number1Field
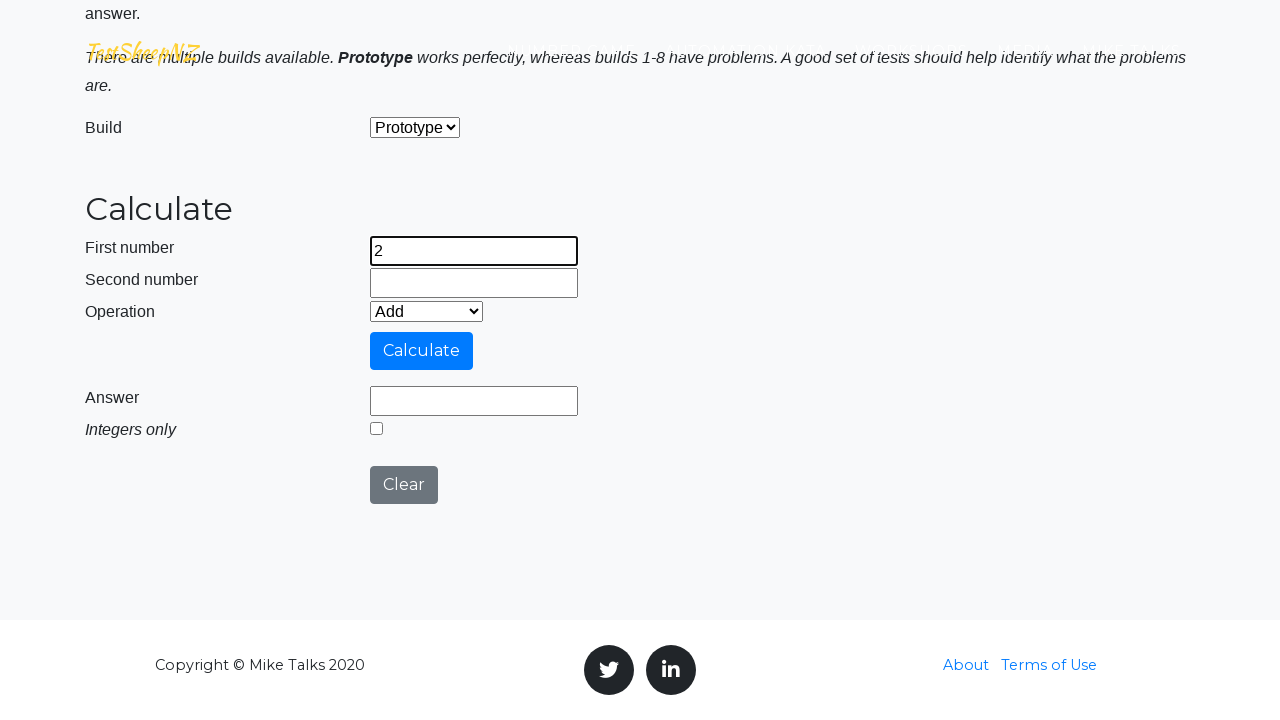

Entered second number: 3 on #number2Field
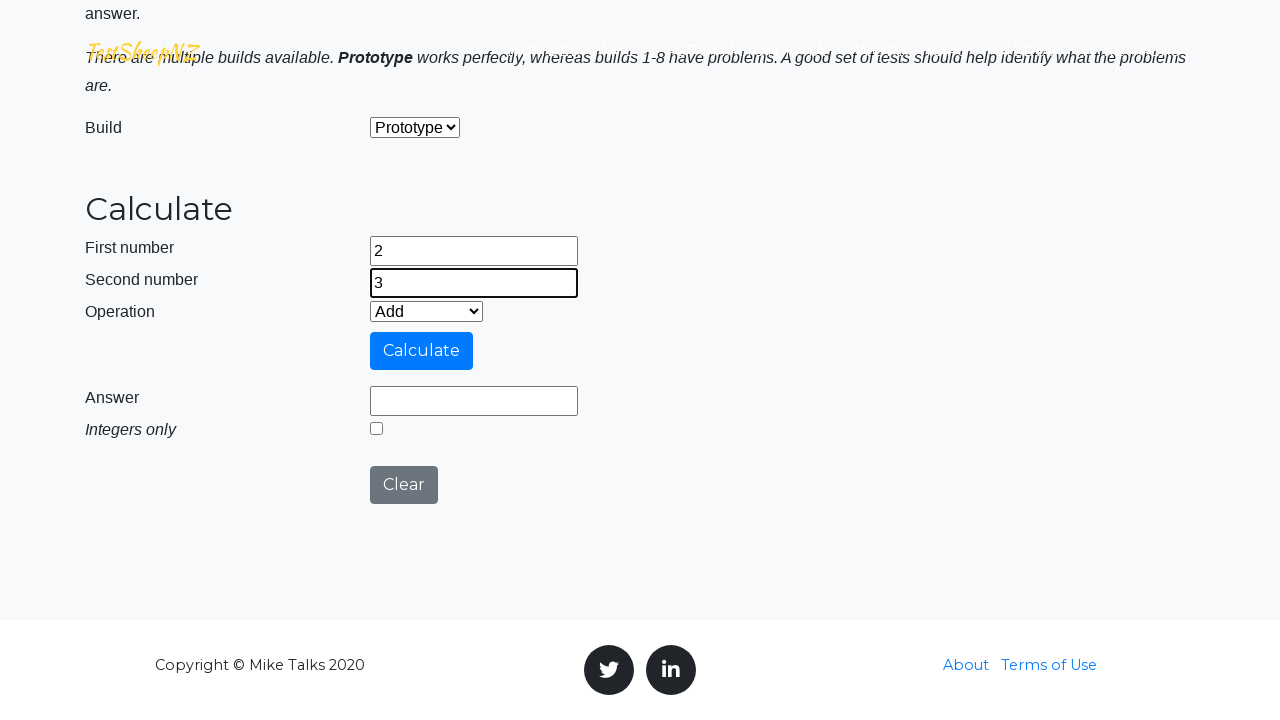

Selected 'Subtract' operation on #selectOperationDropdown
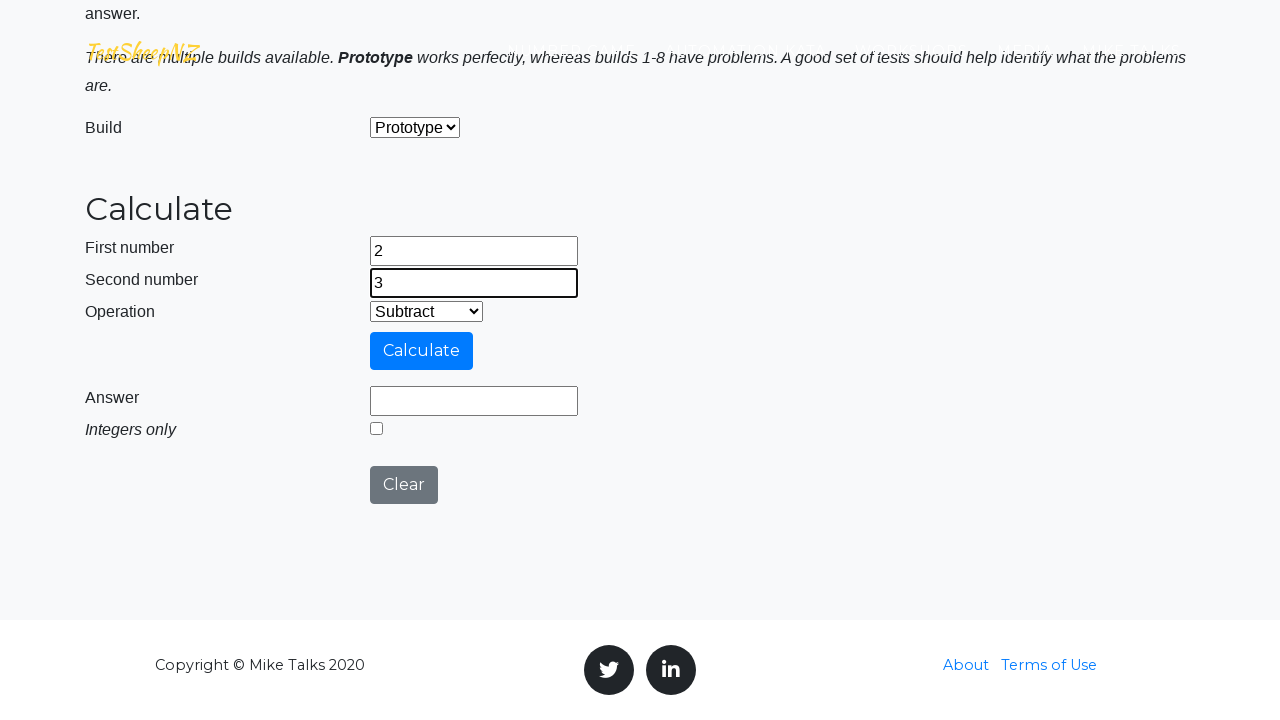

Clicked Calculate button at (422, 351) on #calculateButton
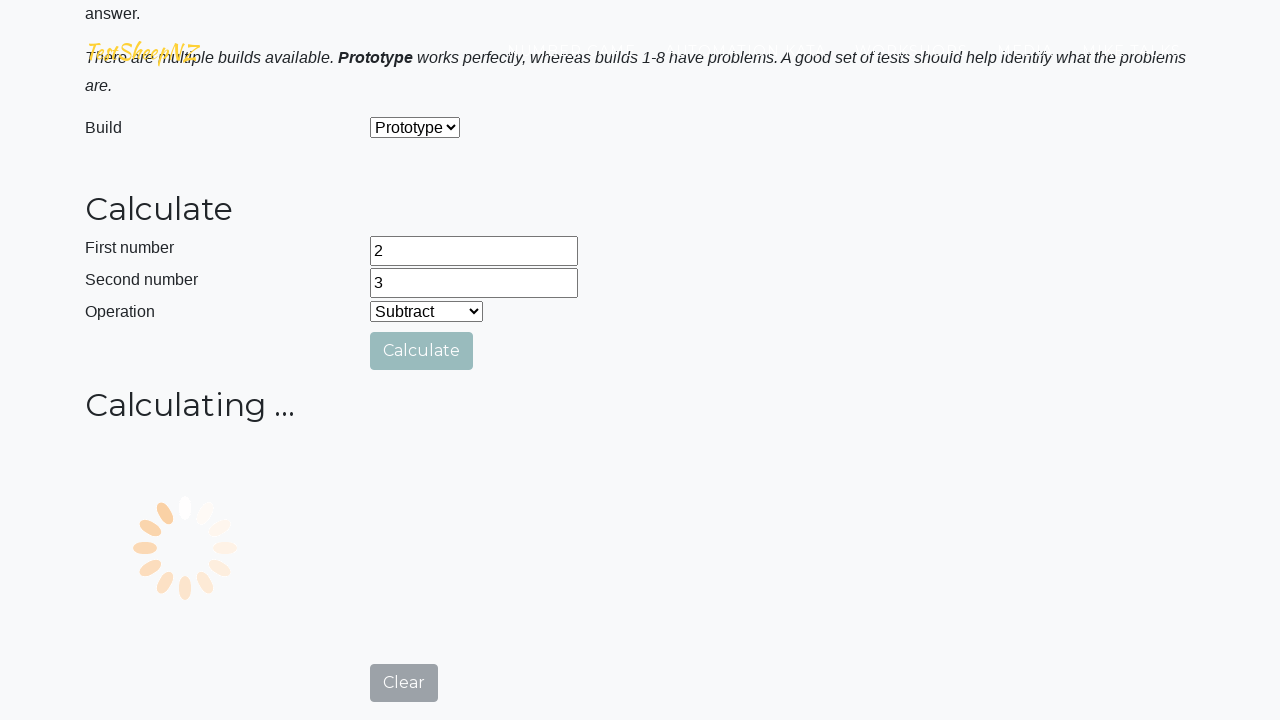

Verified result is -1
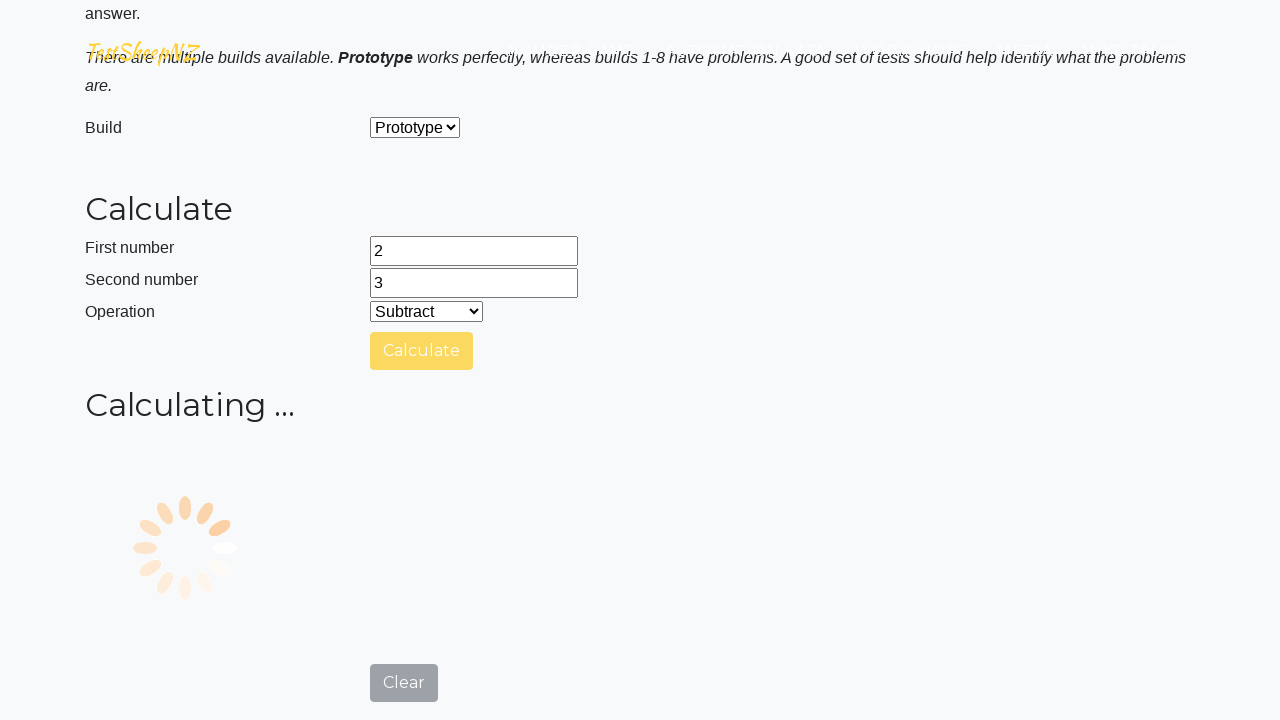

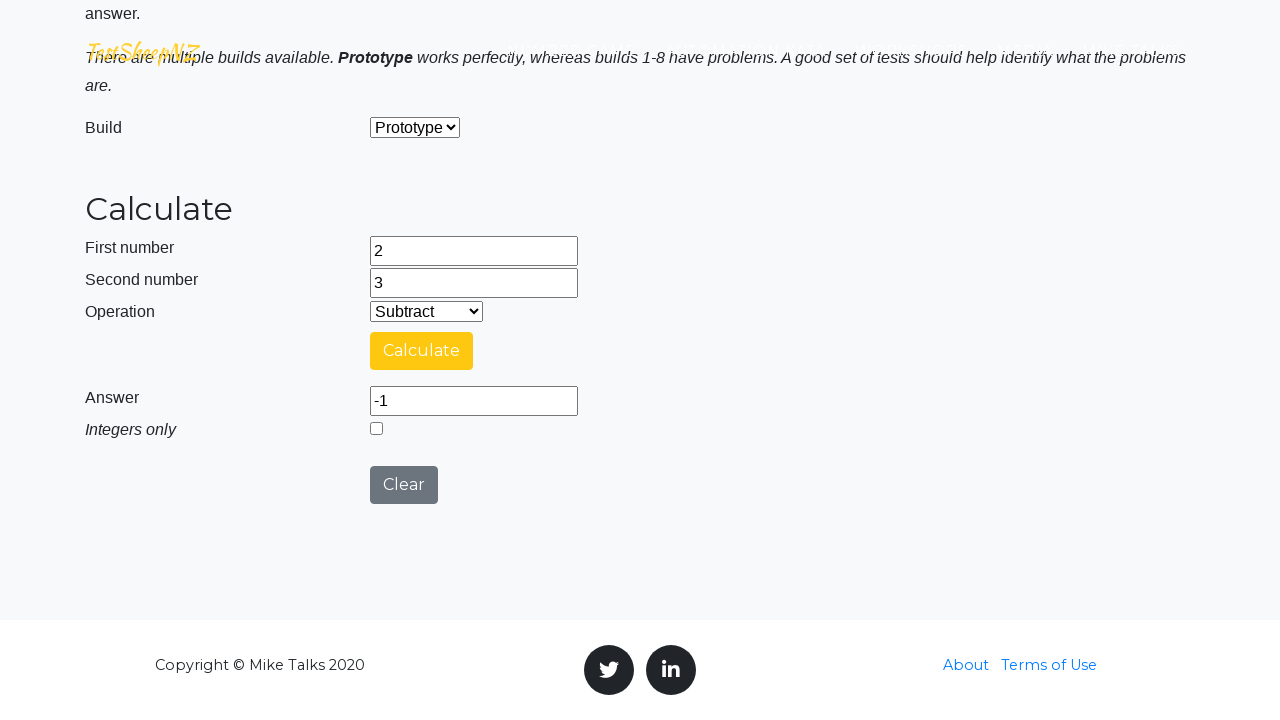